Tests drag and drop by offset functionality by dragging an element 100 pixels right and 50 pixels down

Starting URL: https://jqueryui.com/resources/demos/draggable/default.html

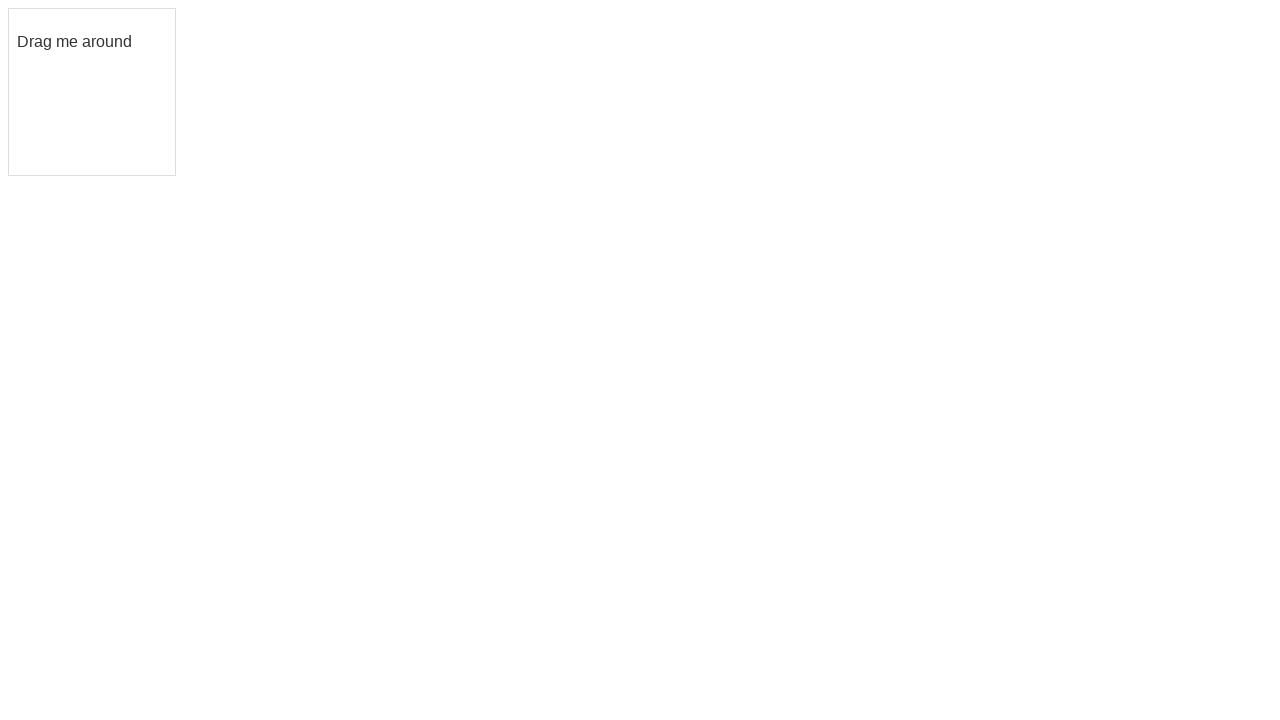

Located the draggable element with id 'draggable'
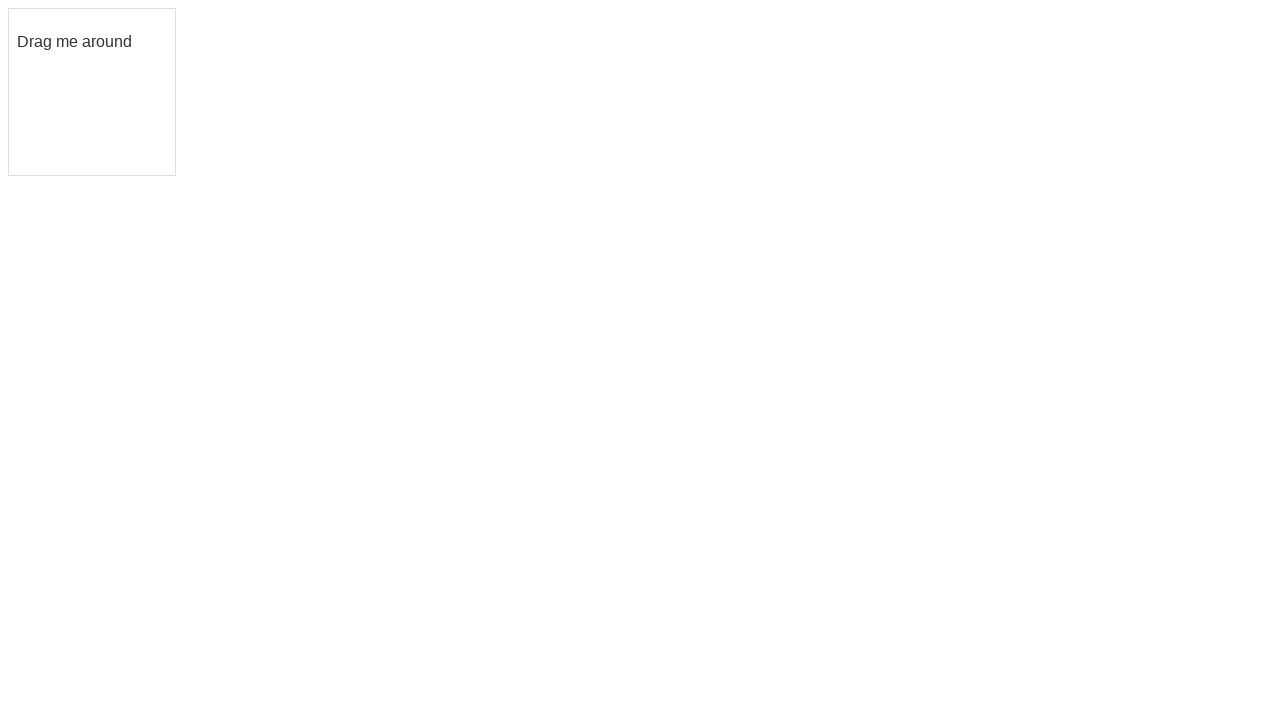

Retrieved bounding box of the draggable element
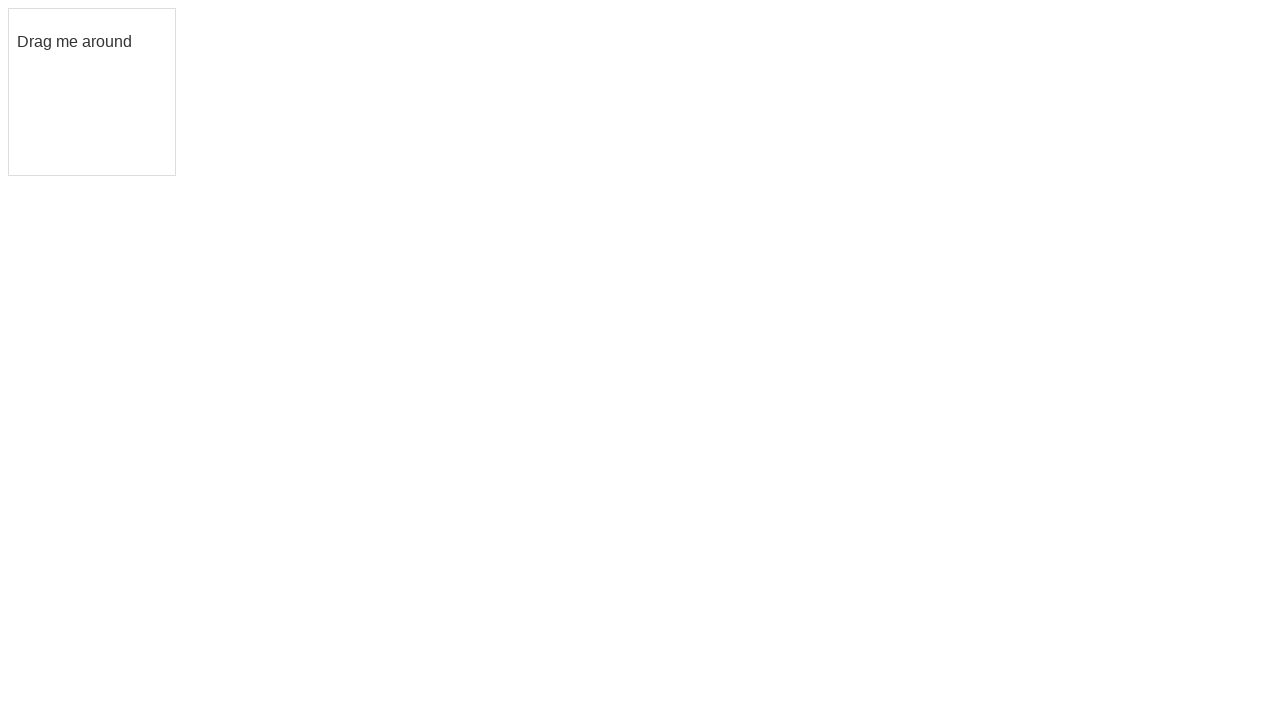

Moved mouse to center of draggable element at (92, 92)
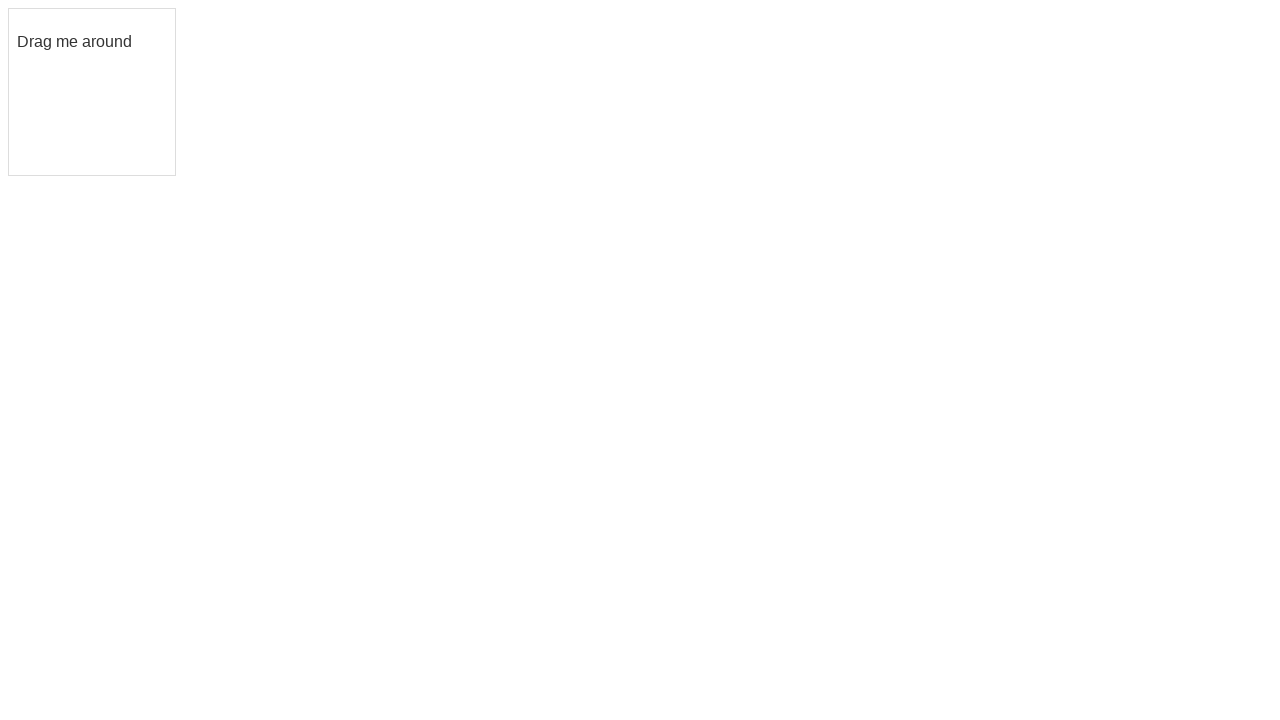

Pressed mouse button down to start drag at (92, 92)
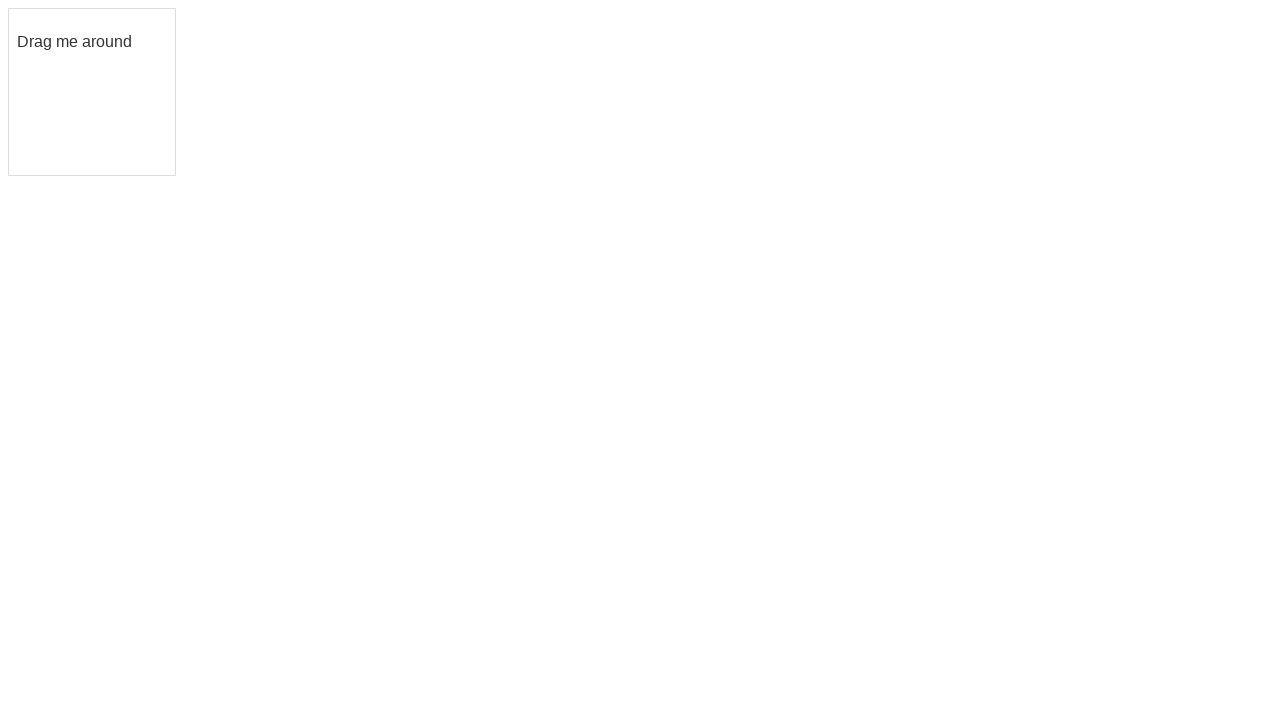

Dragged element 100 pixels right and 50 pixels down at (192, 142)
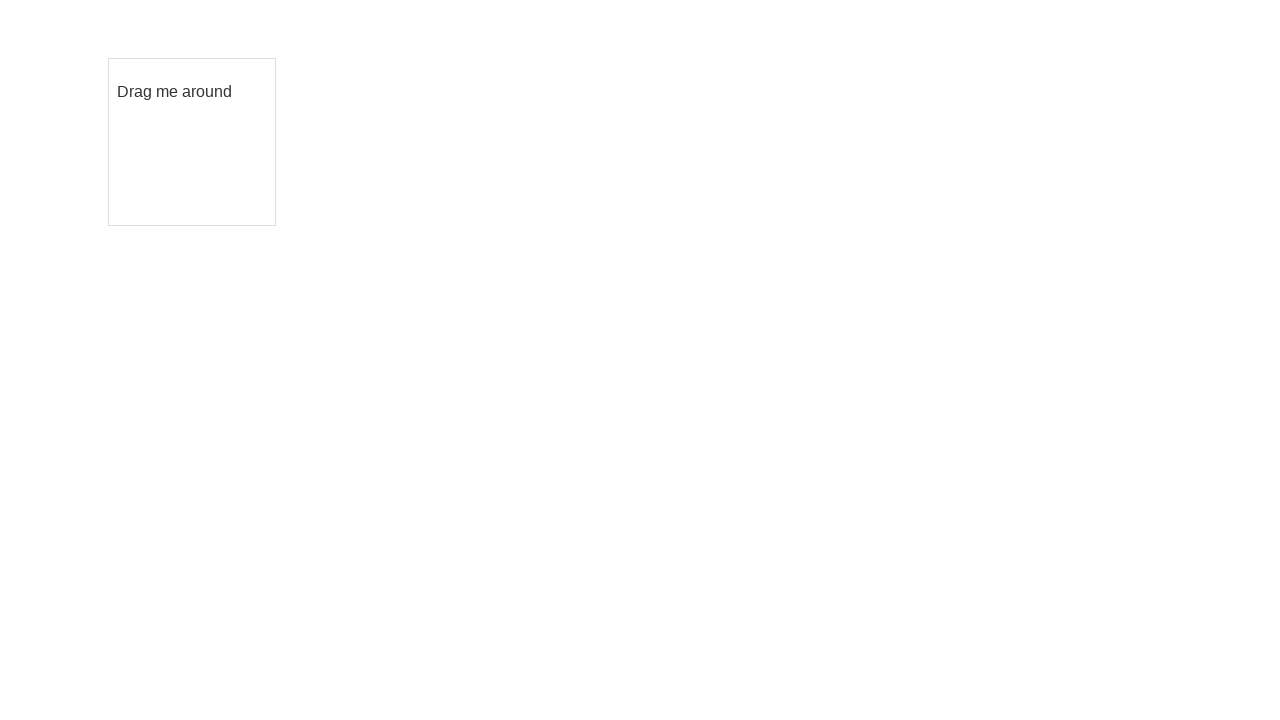

Released mouse button to complete drag operation at (192, 142)
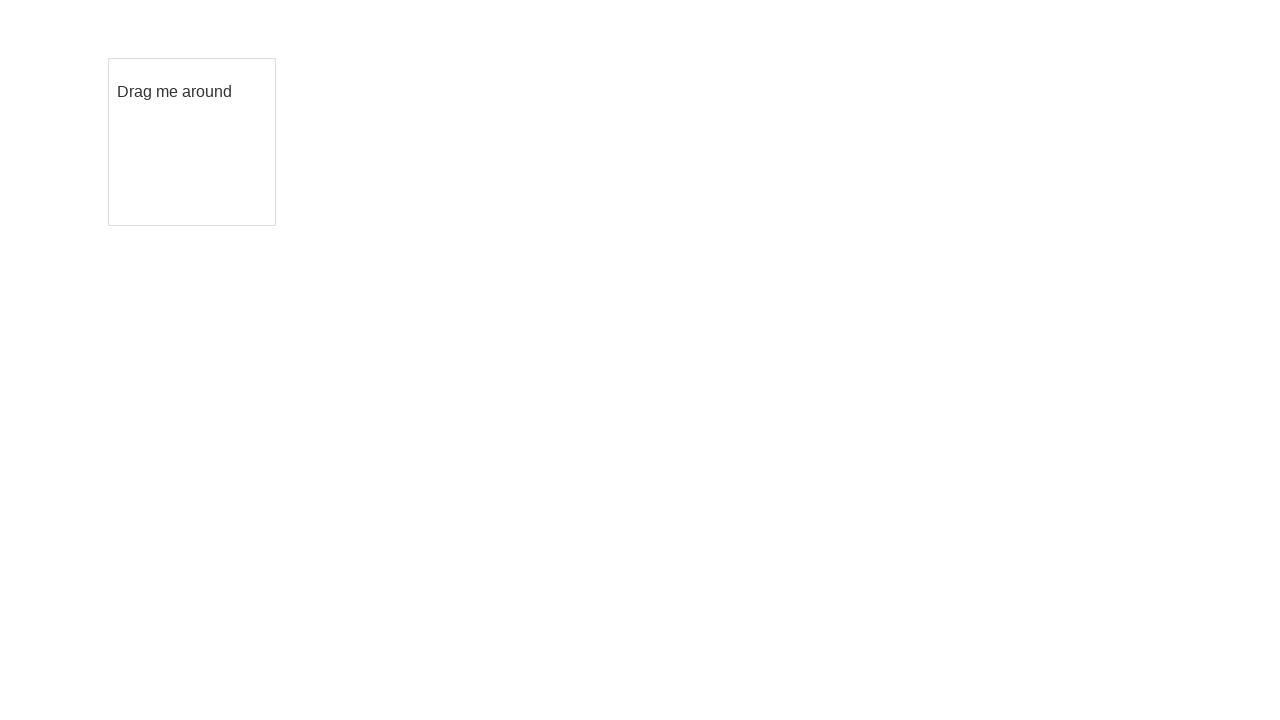

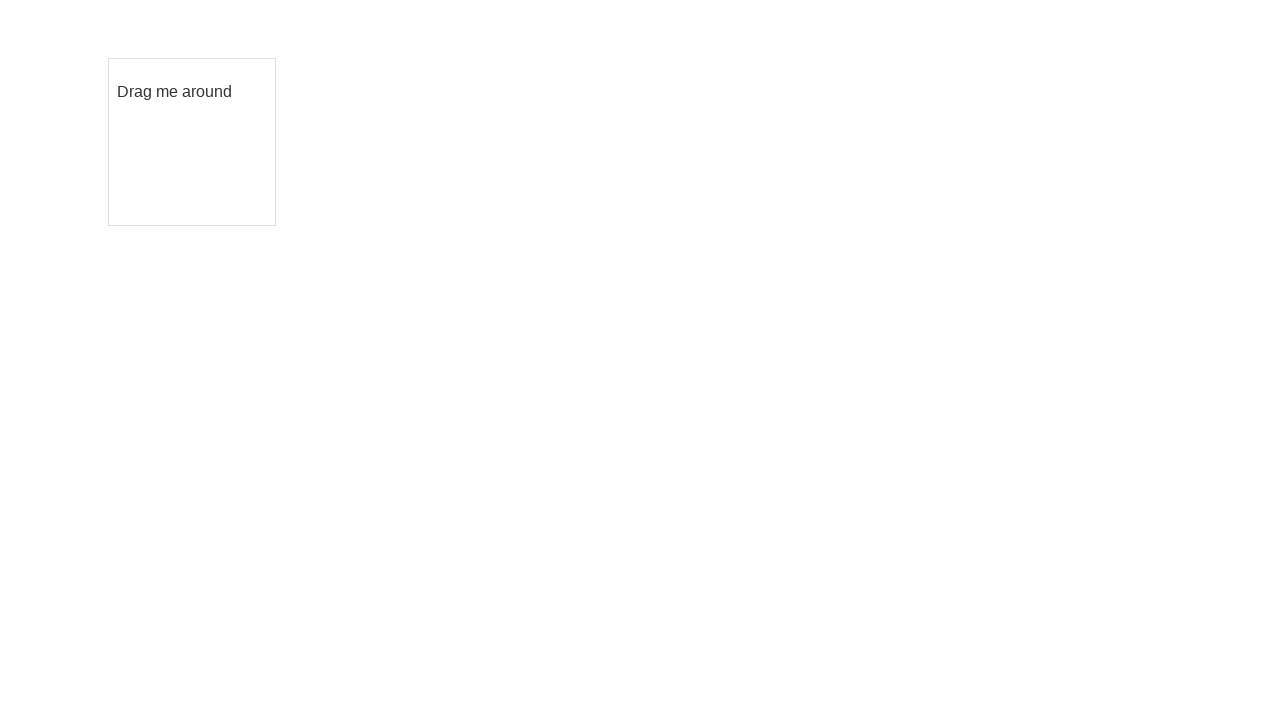